Tests tooltip functionality by hovering over an input field and verifying the tooltip message appears.

Starting URL: http://jqueryui.com/tooltip/

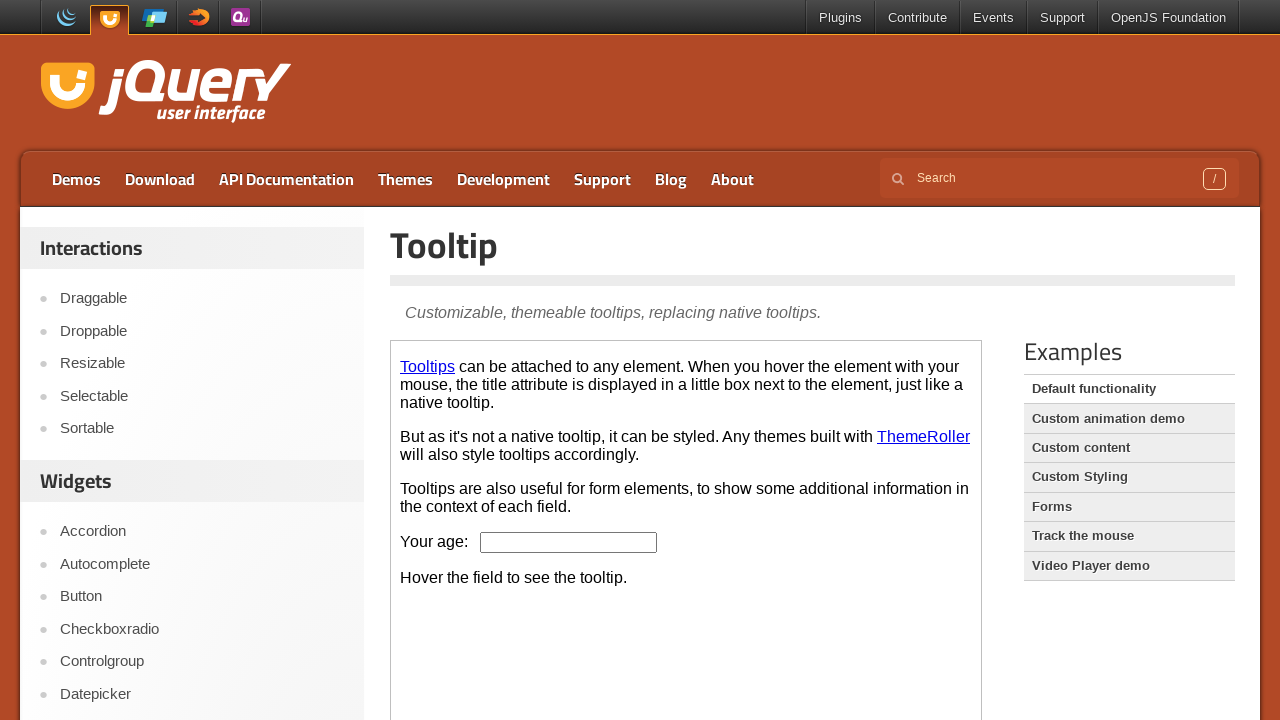

Located demo iframe
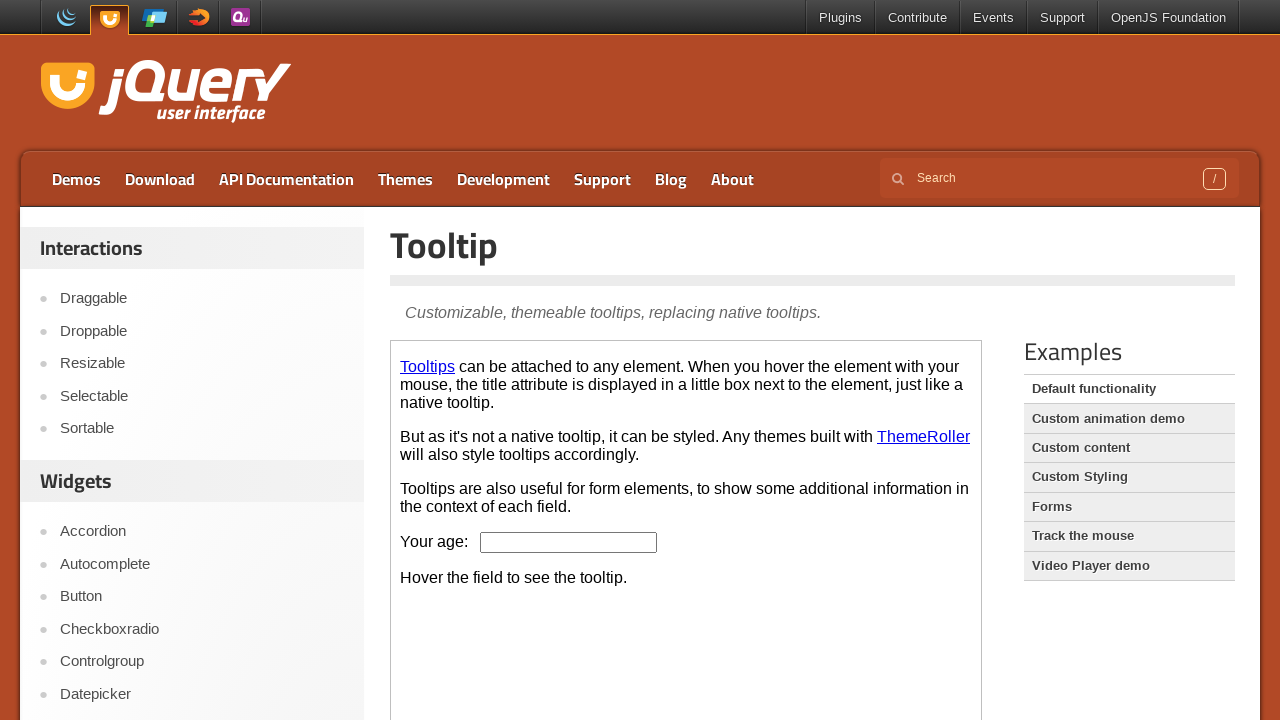

Located age input field in iframe
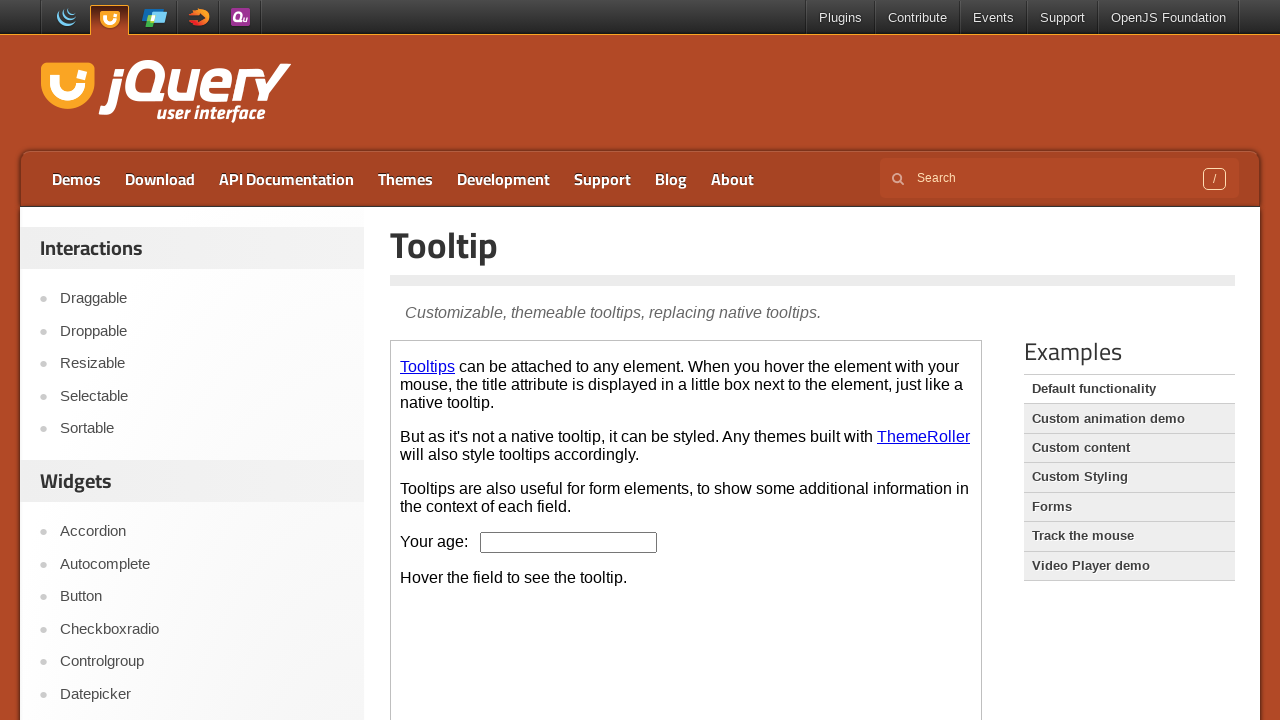

Hovered over age input field to trigger tooltip at (569, 542) on .demo-frame >> internal:control=enter-frame >> #age
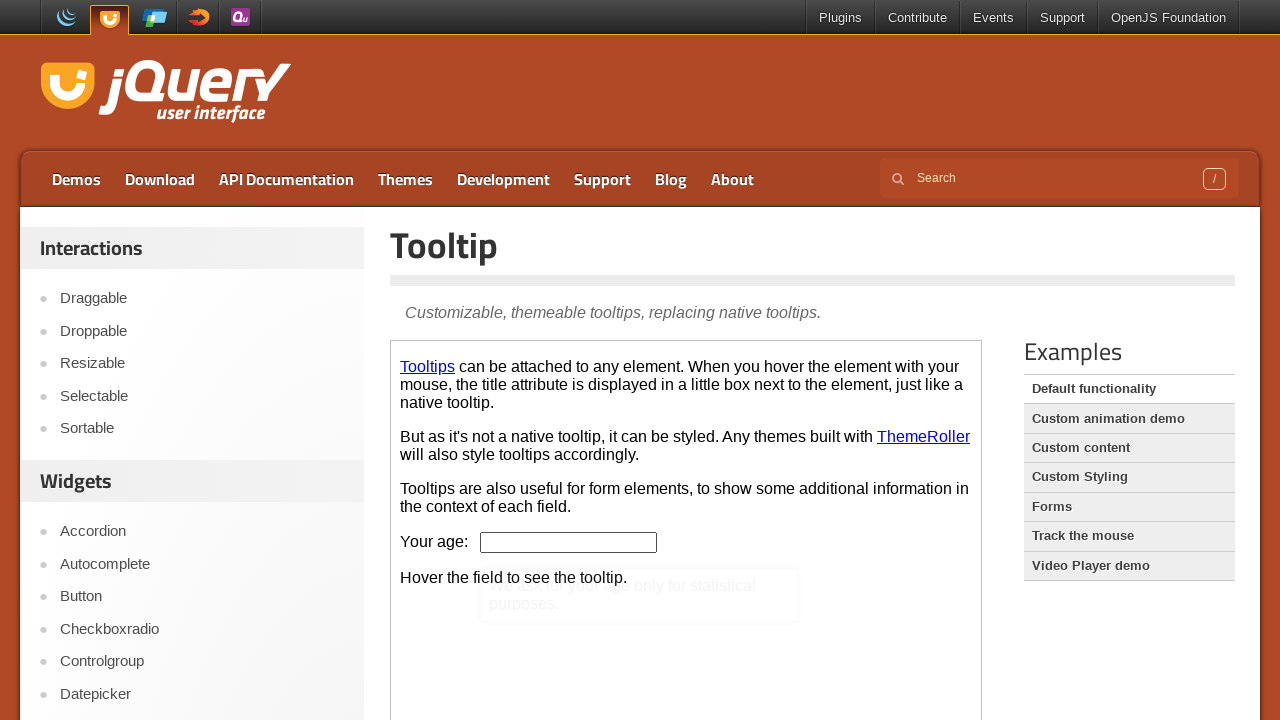

Located tooltip element
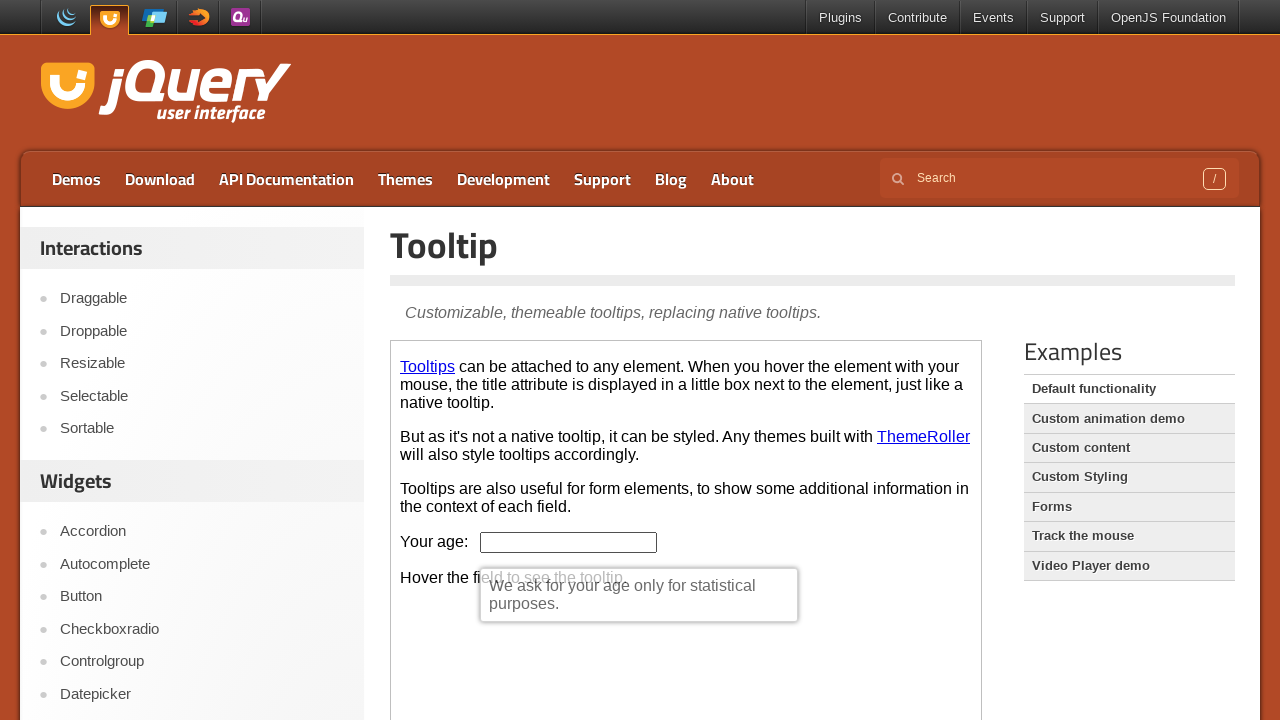

Tooltip appeared and became visible
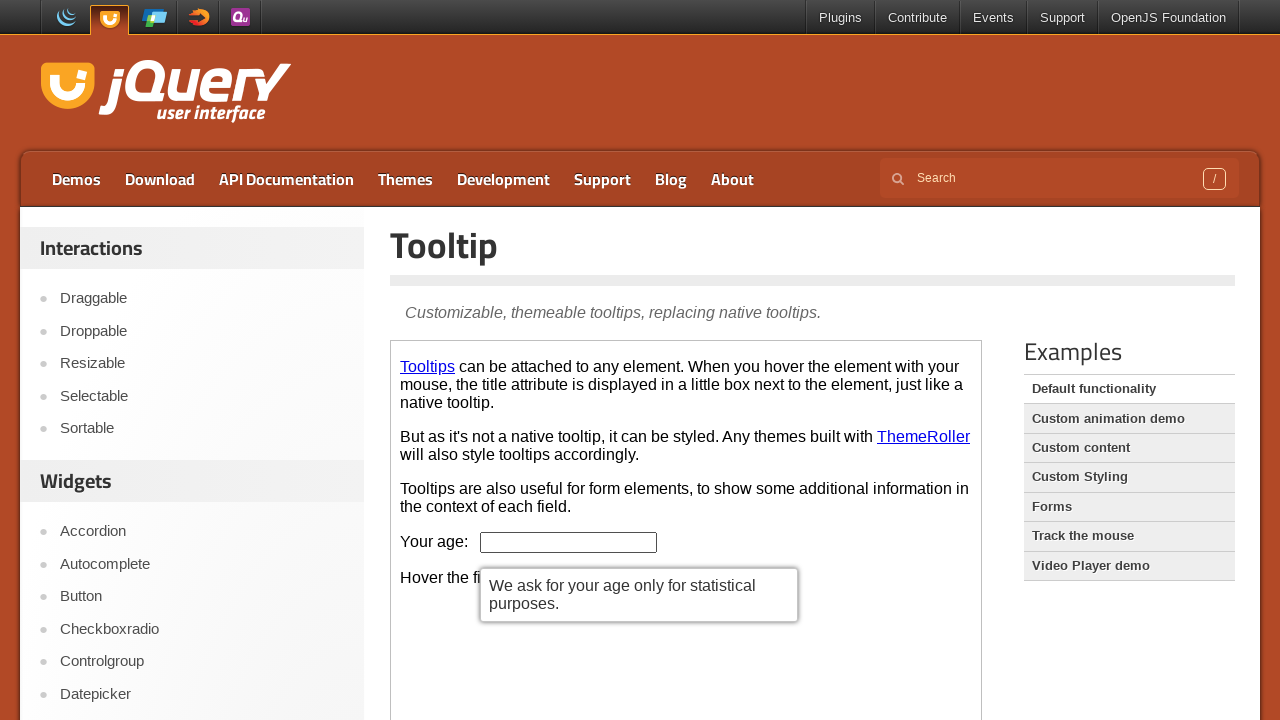

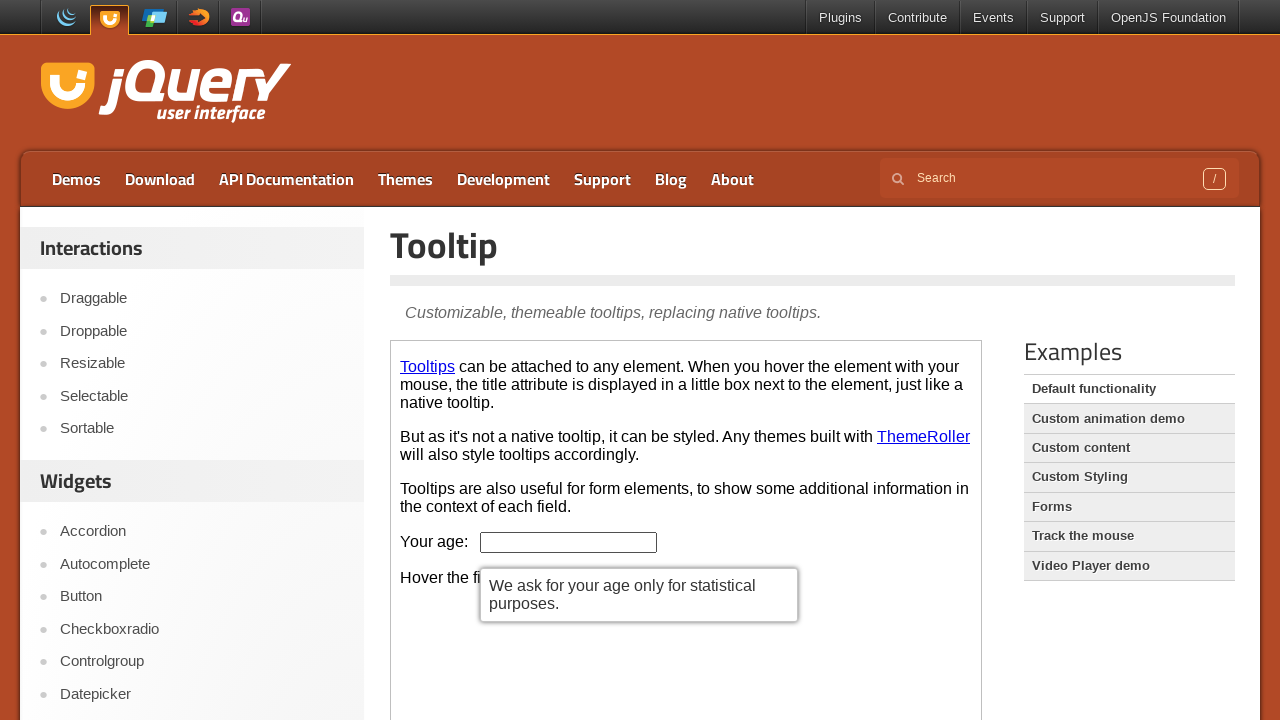